Tests the CIR Safety Reports website by clicking the search button and waiting for search results to load in the table.

Starting URL: https://cir-reports.cir-safety.org/

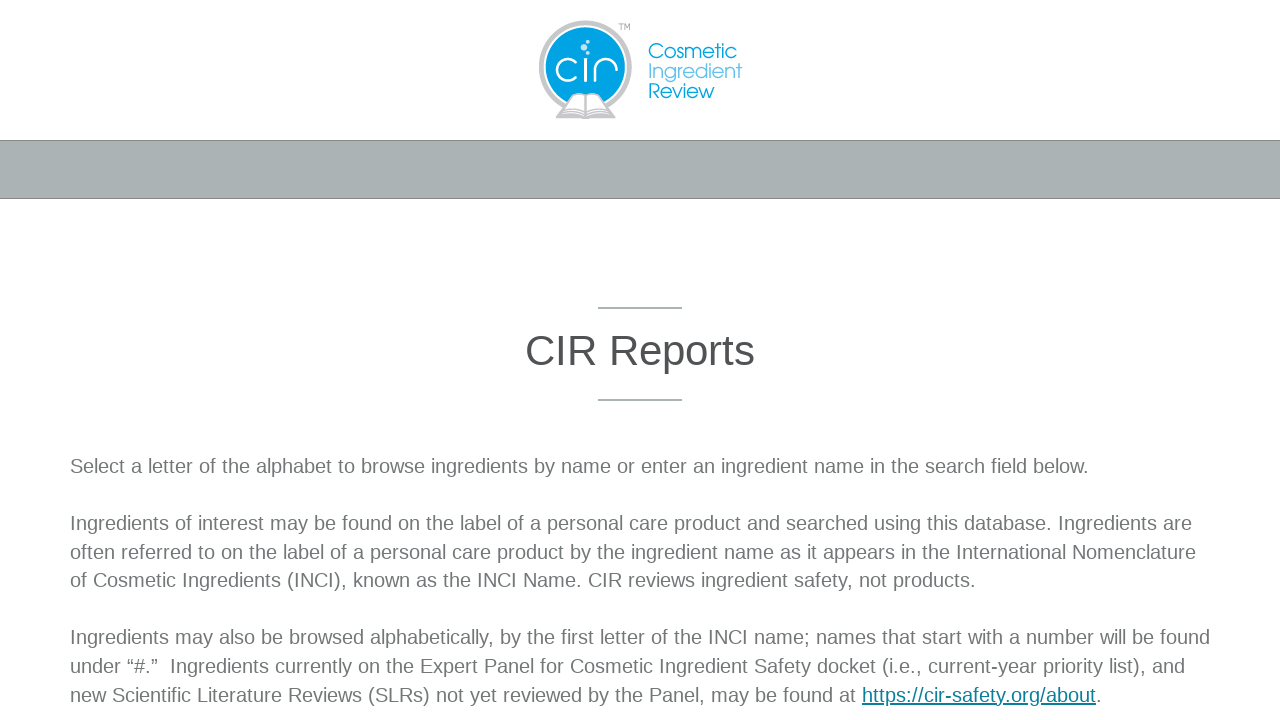

Clicked search button to trigger search on CIR Safety Reports website at (1204, 360) on #searchButton
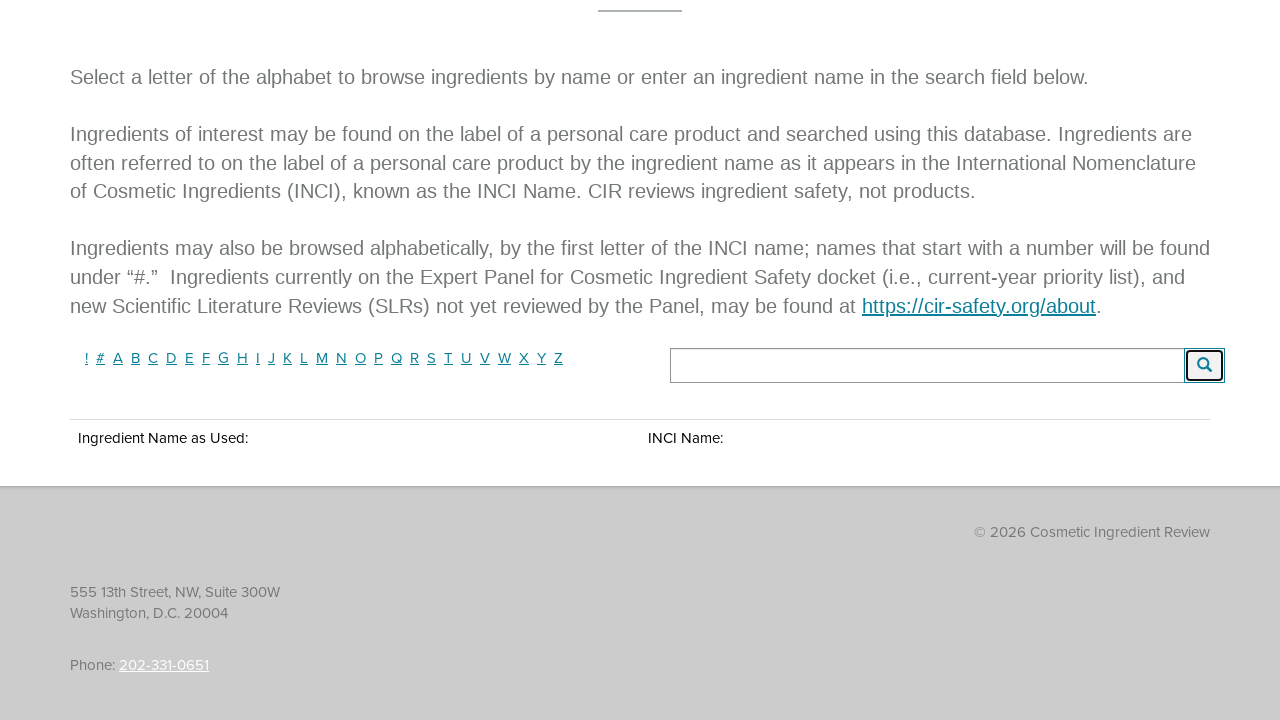

Search results table loaded successfully
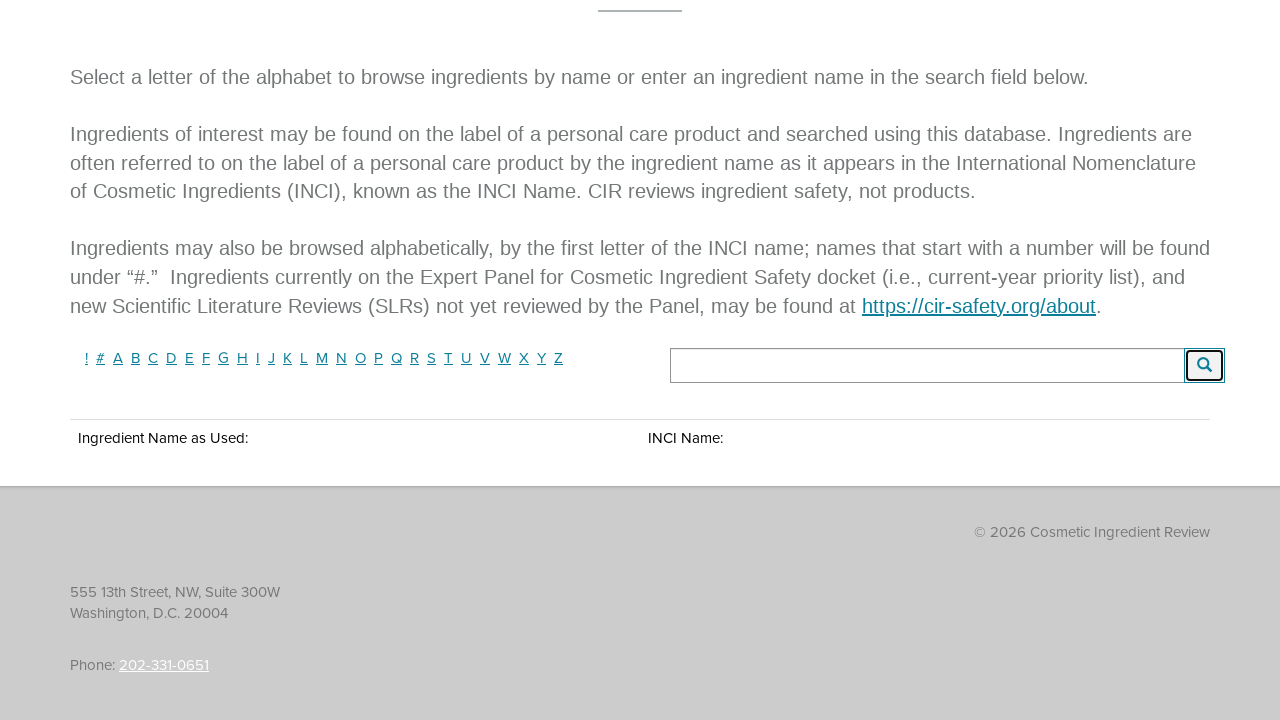

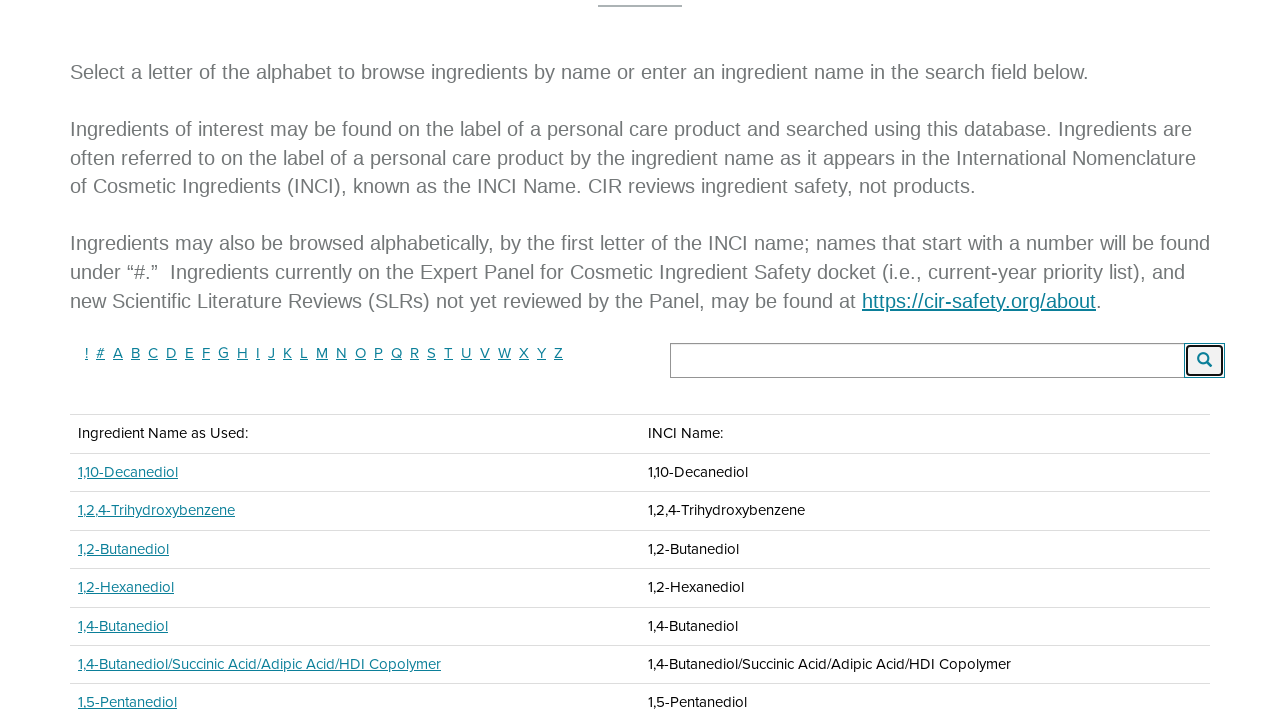